Solves a mathematical problem by reading a value from the page, calculating the result, and submitting a form with the answer along with checkbox and radio button selections

Starting URL: http://suninjuly.github.io/math.html

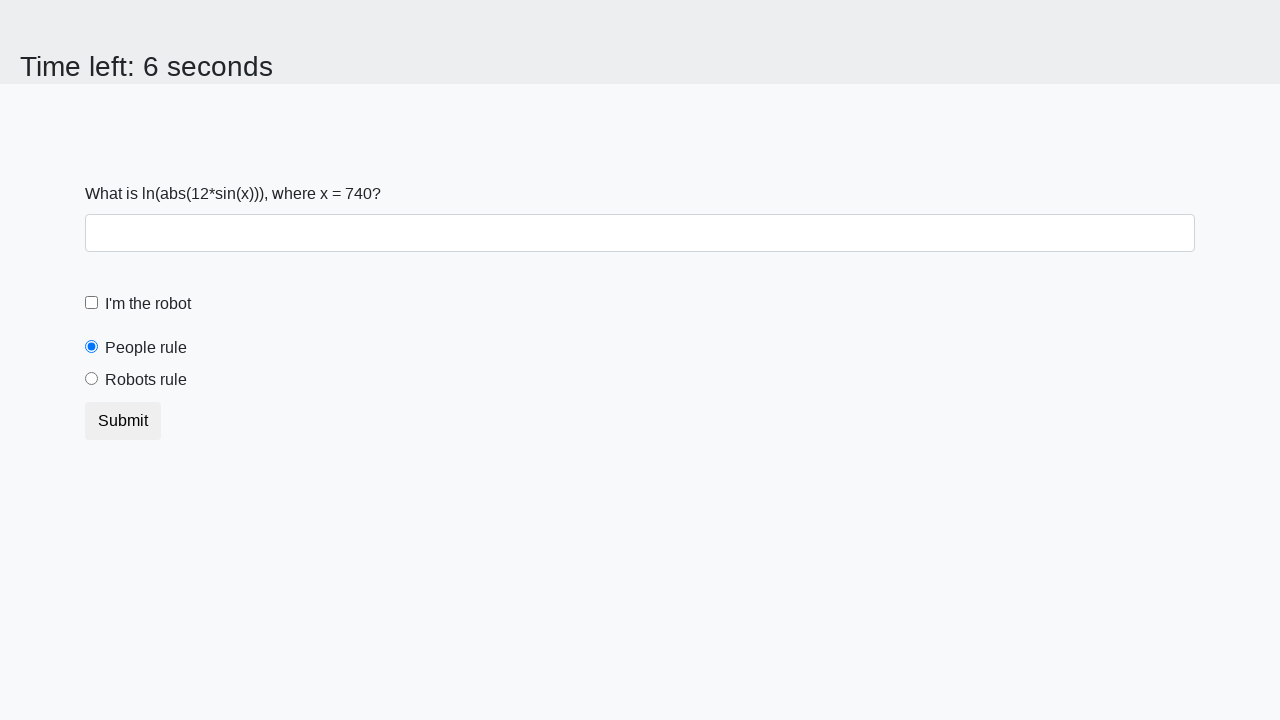

Retrieved value of x from the page
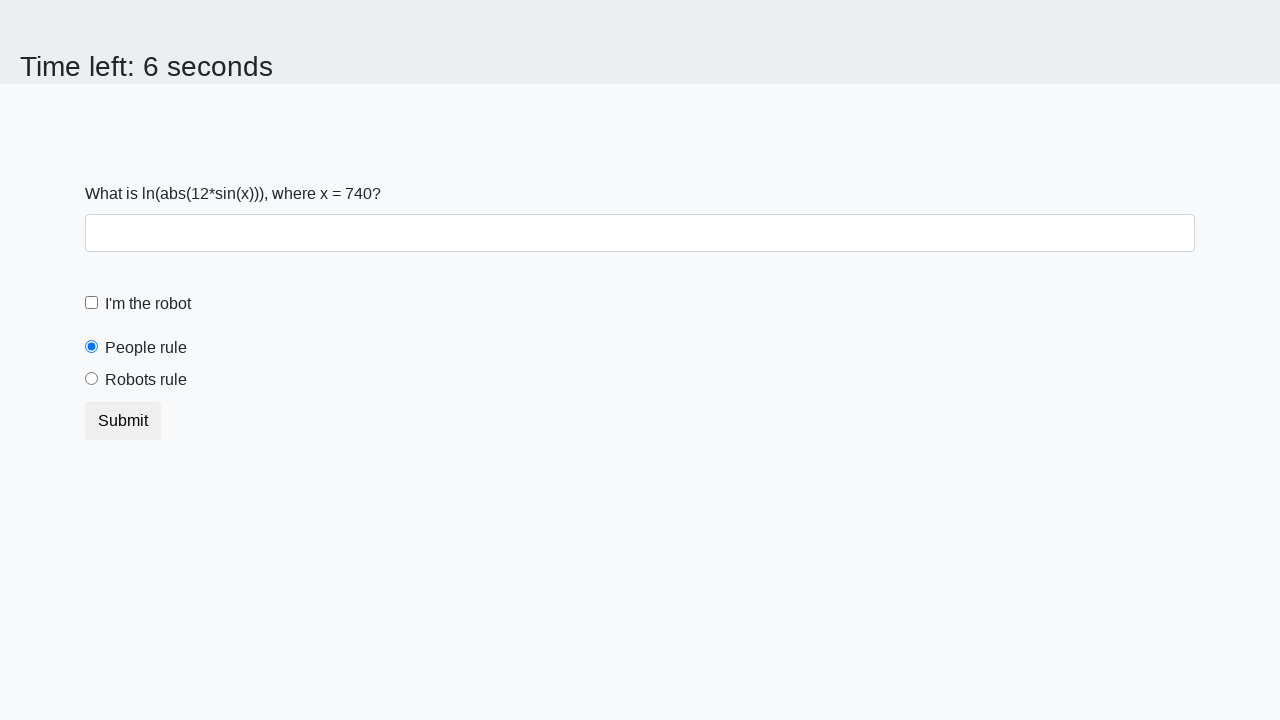

Calculated mathematical result using formula: log(abs(12*sin(x)))
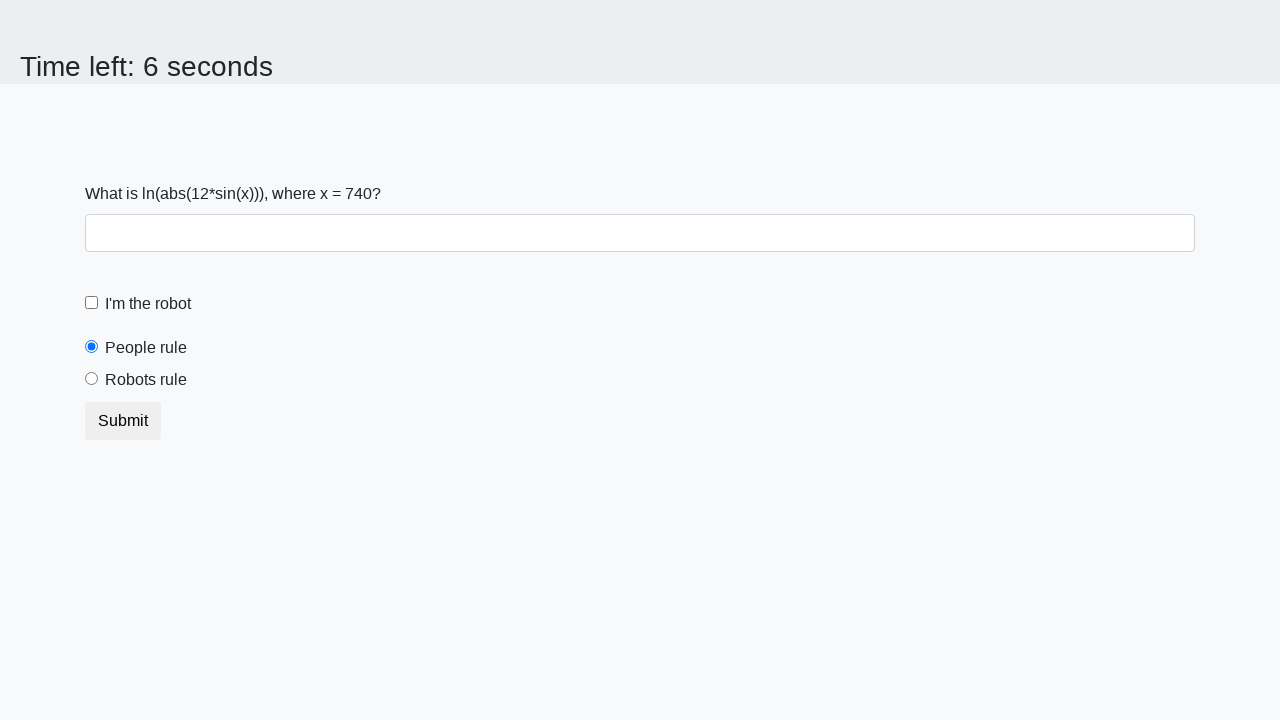

Filled answer field with calculated result: 2.472856662100954 on #answer
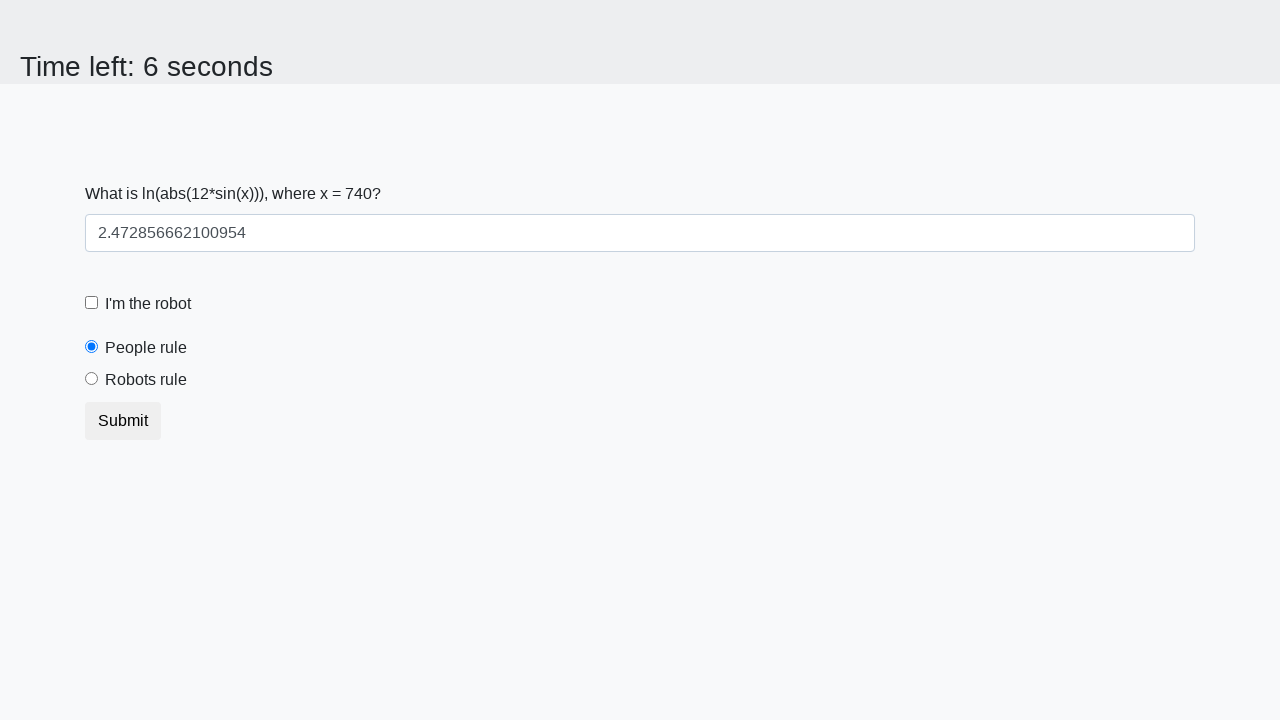

Clicked the checkbox at (92, 303) on .form-check-input
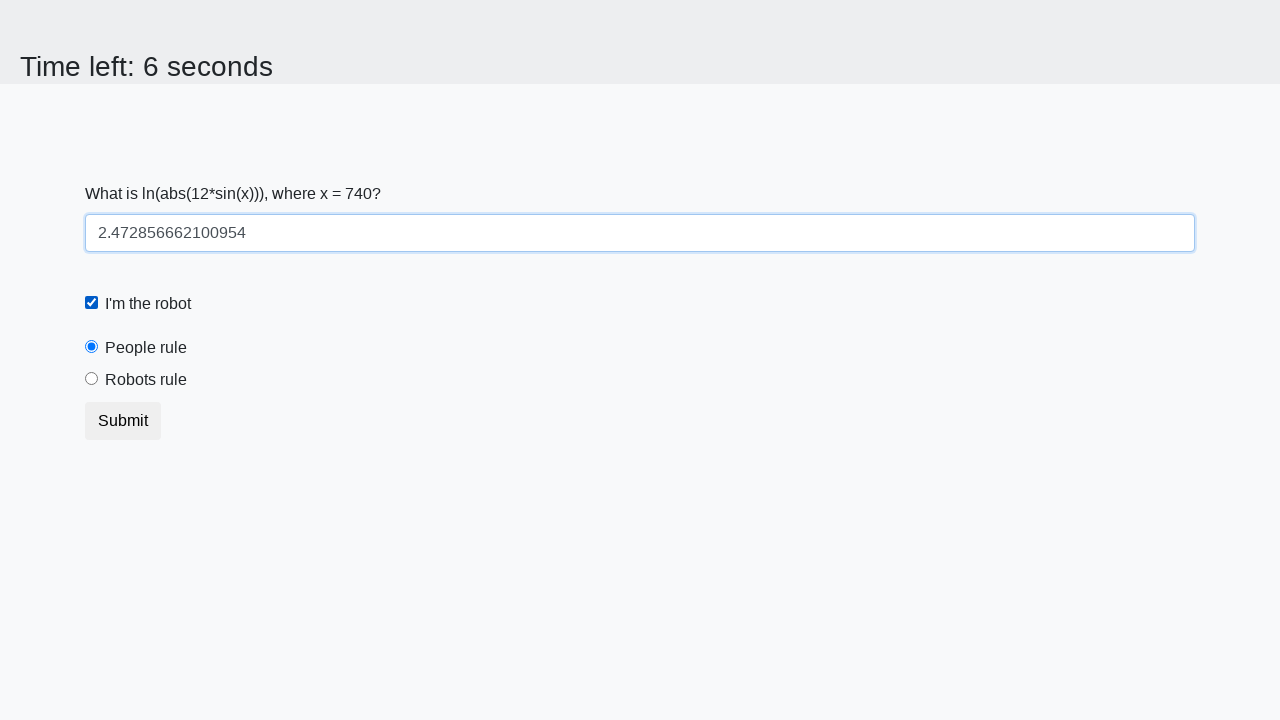

Clicked the radio button (robotsRule) at (92, 379) on #robotsRule
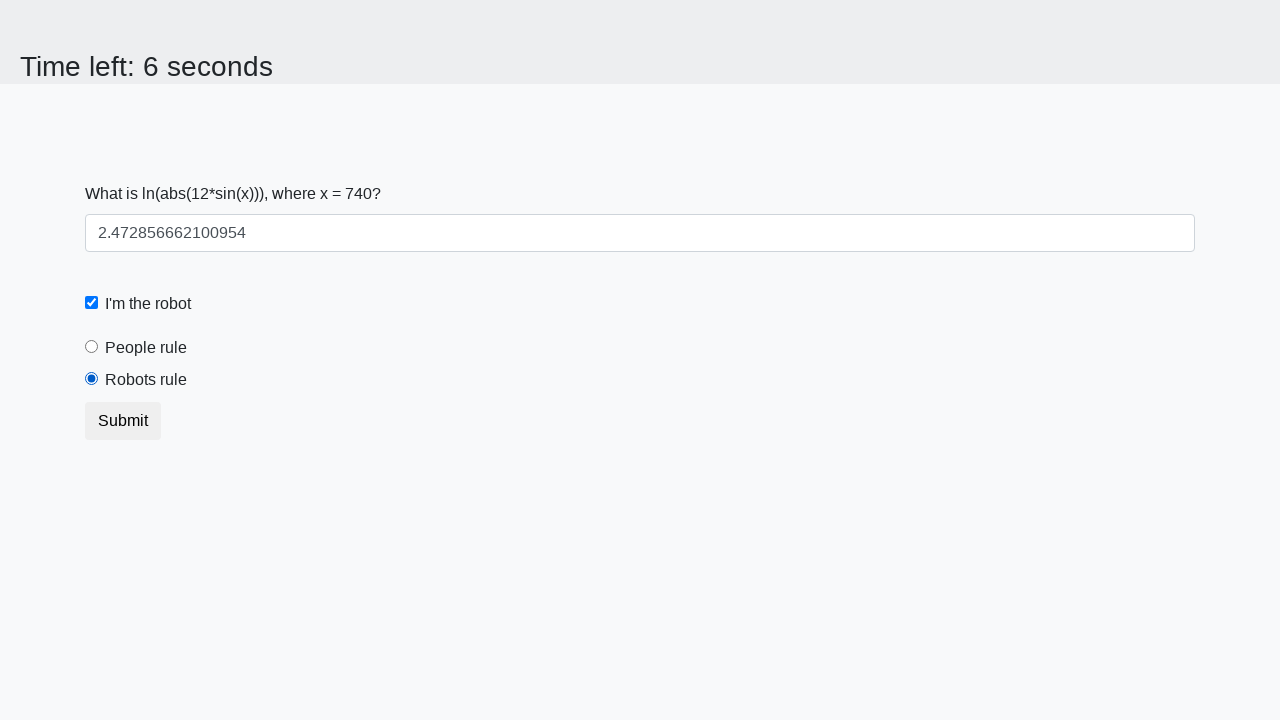

Clicked the submit button to submit the form at (123, 421) on .btn.btn-default
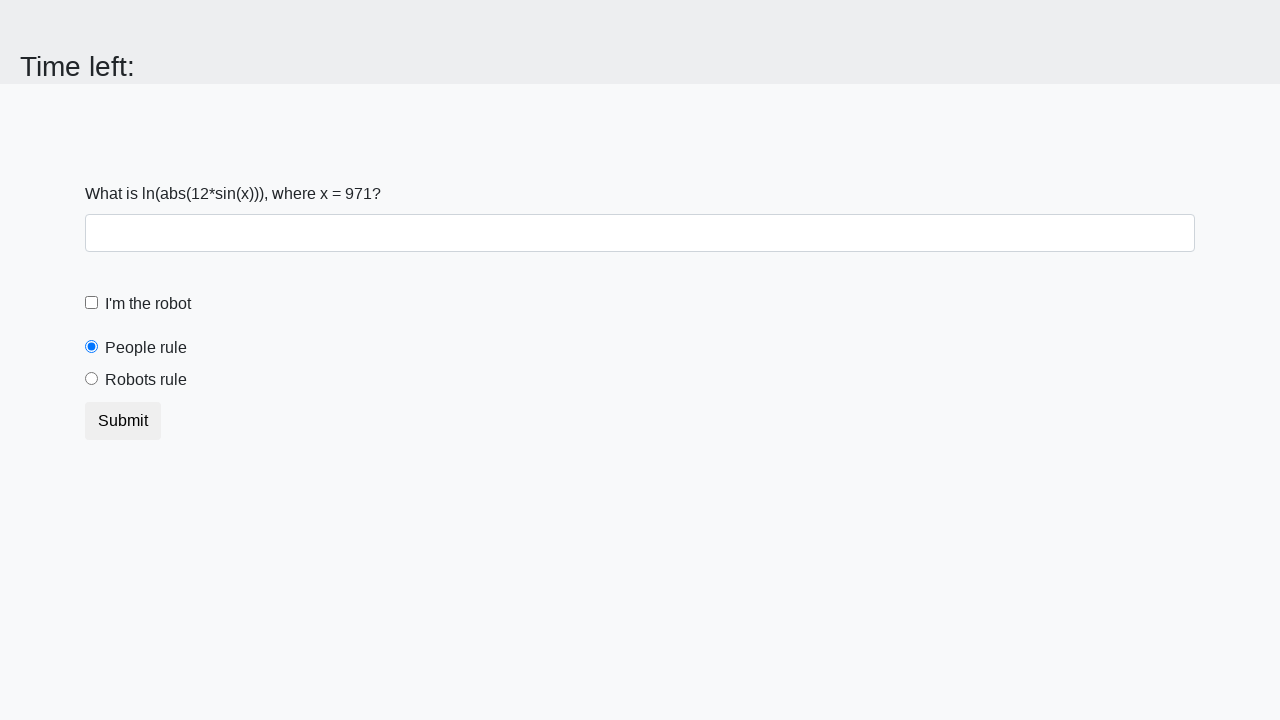

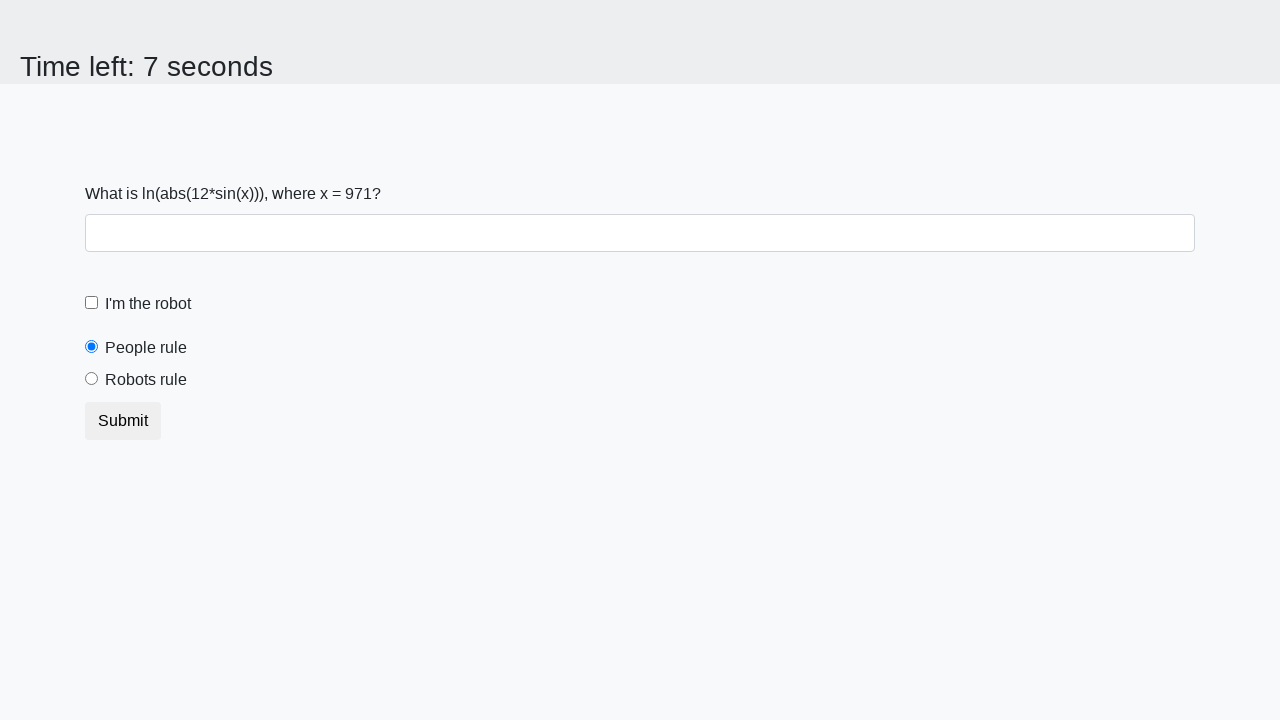